Tests dynamic properties on DemoQA by waiting for a button to become visible after a delay, and waiting for another button's font color to change to red (#dc3545).

Starting URL: https://demoqa.com/dynamic-properties

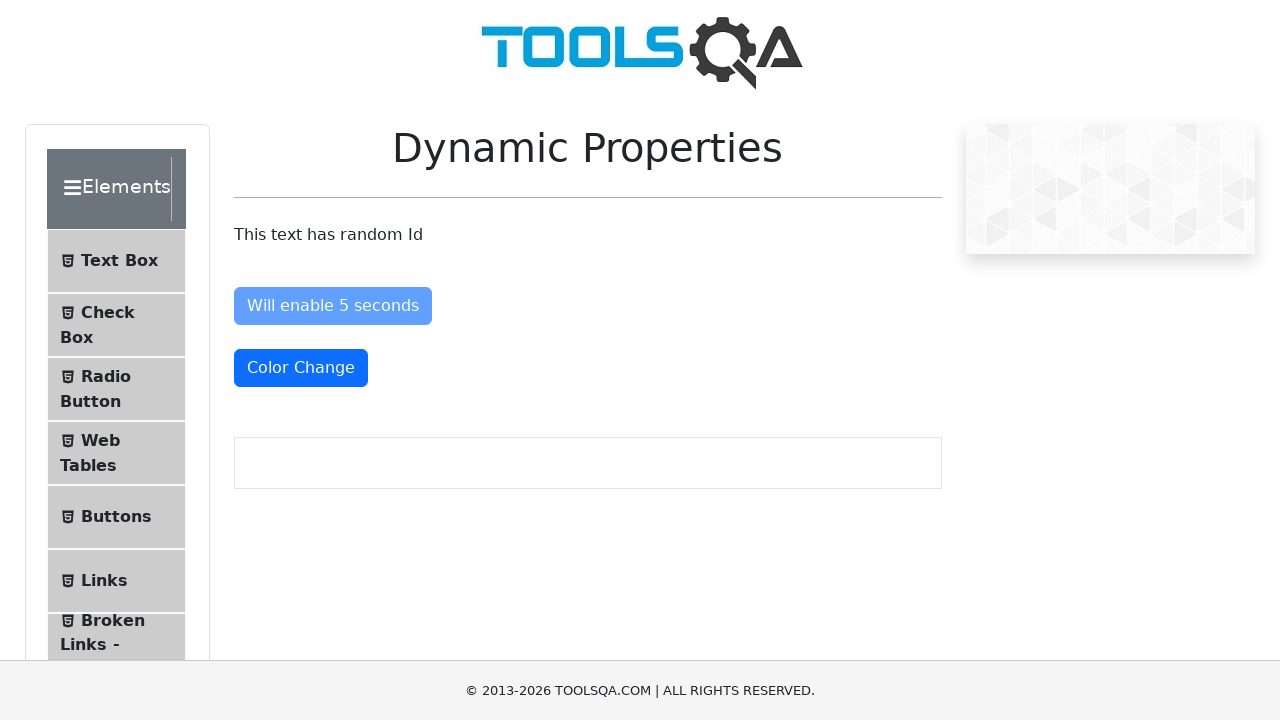

Waited for 'Visible After 5 Seconds' button to become visible
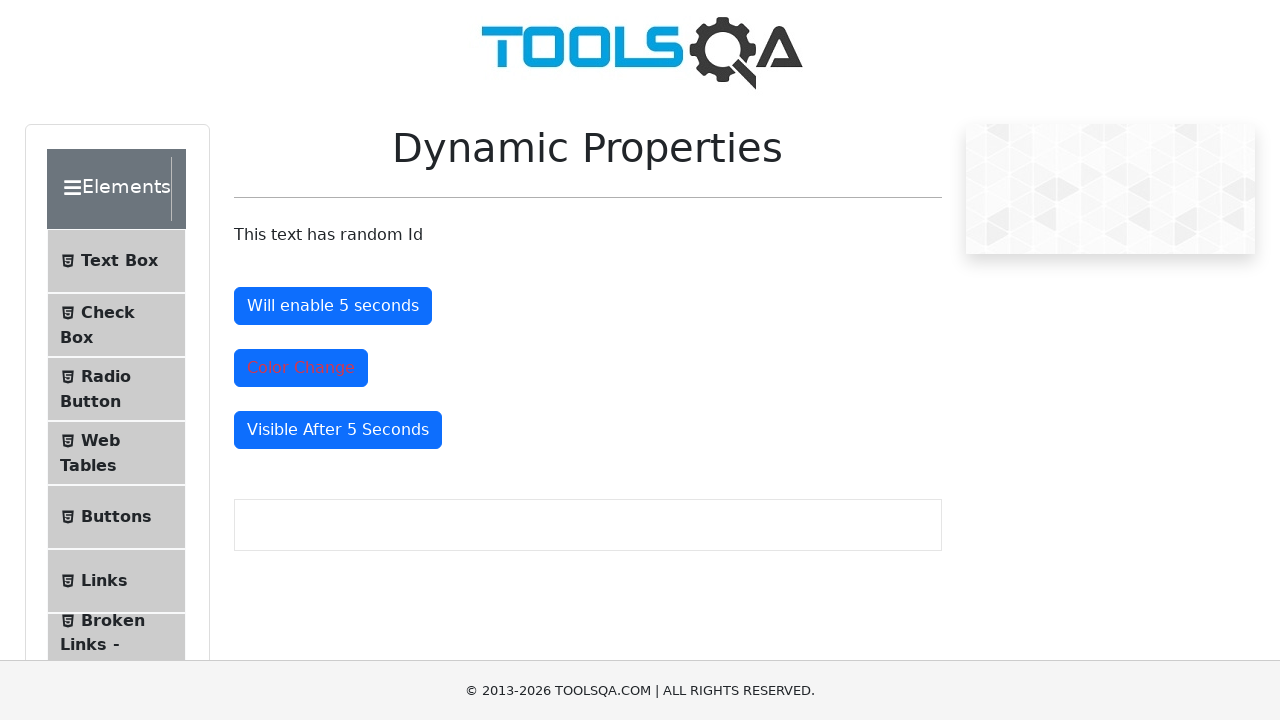

Waited for 'Color Change' button's font color to change to red (#dc3545)
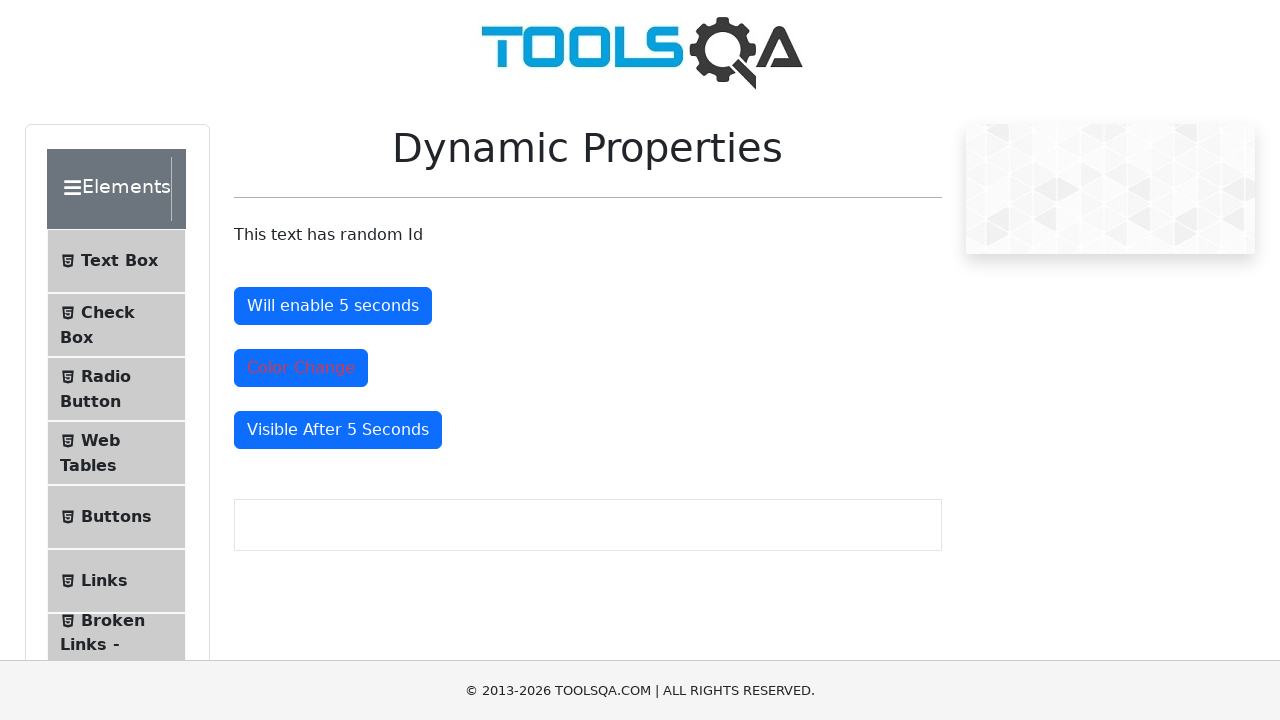

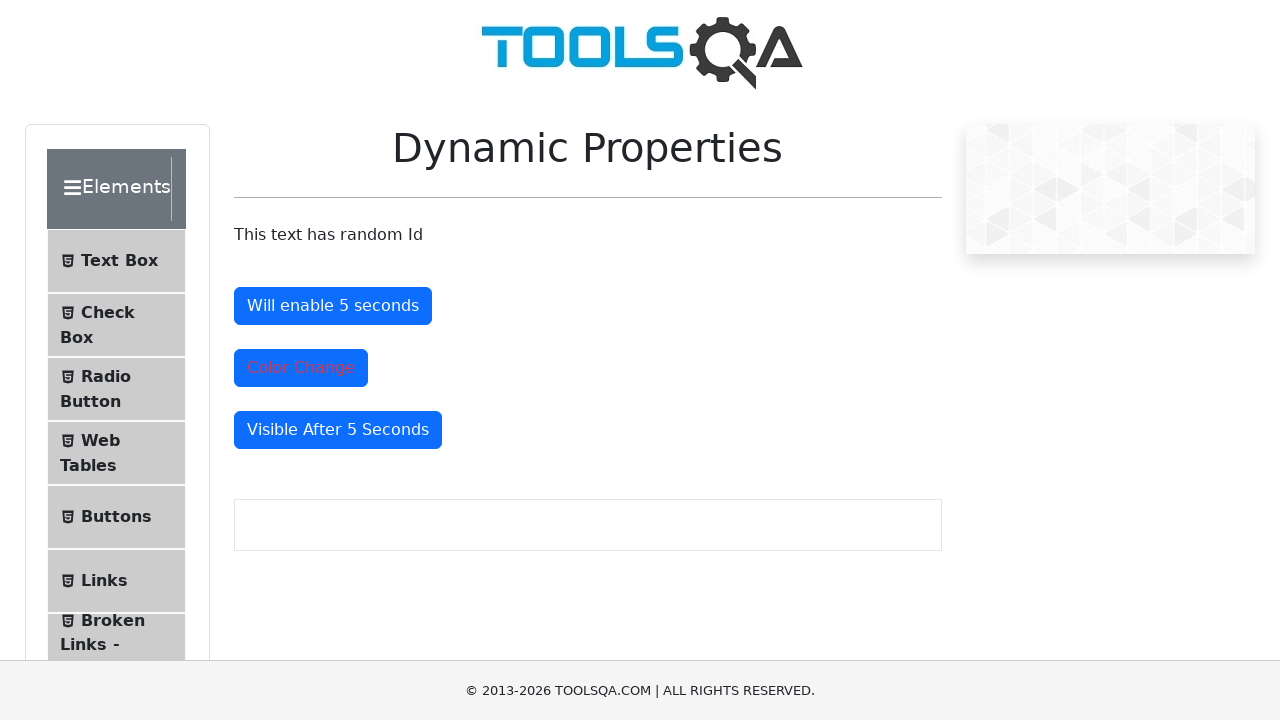